Tests JavaScript prompt alert handling by clicking a button to trigger a JS prompt, entering text into the prompt, and accepting it.

Starting URL: https://the-internet.herokuapp.com/javascript_alerts

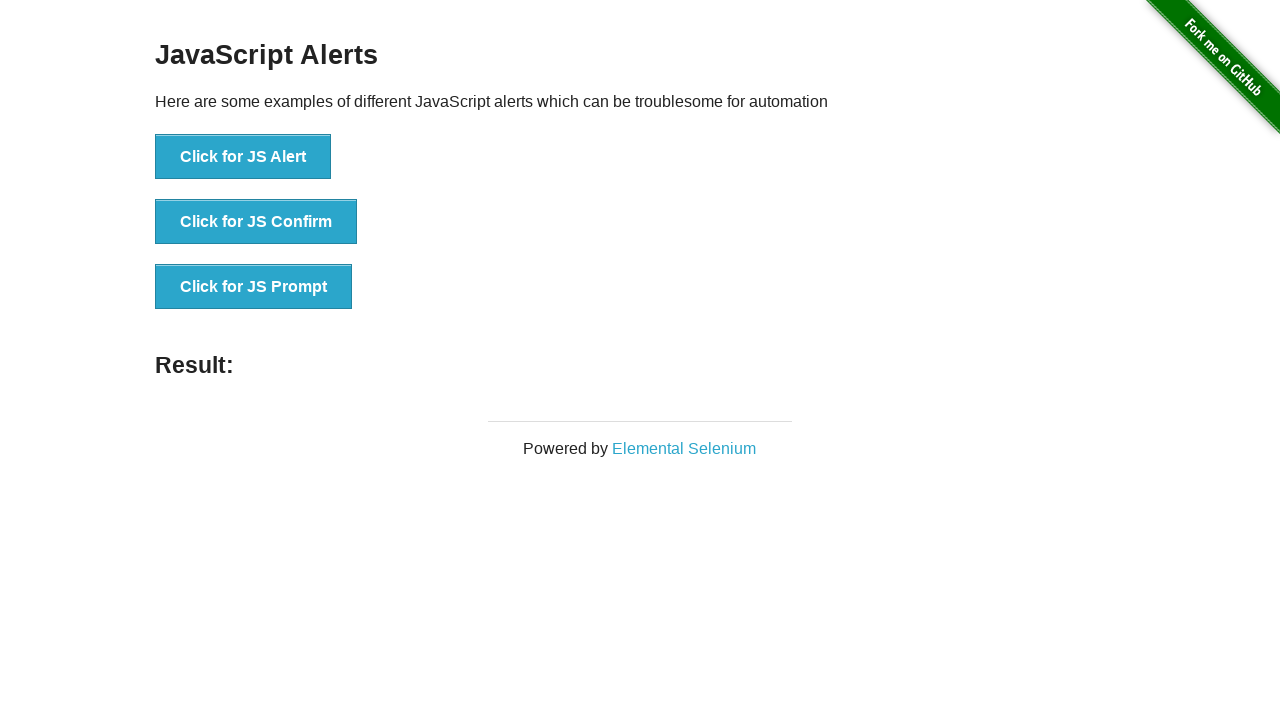

Set up dialog handler to accept JS prompt with 'Welcome' text
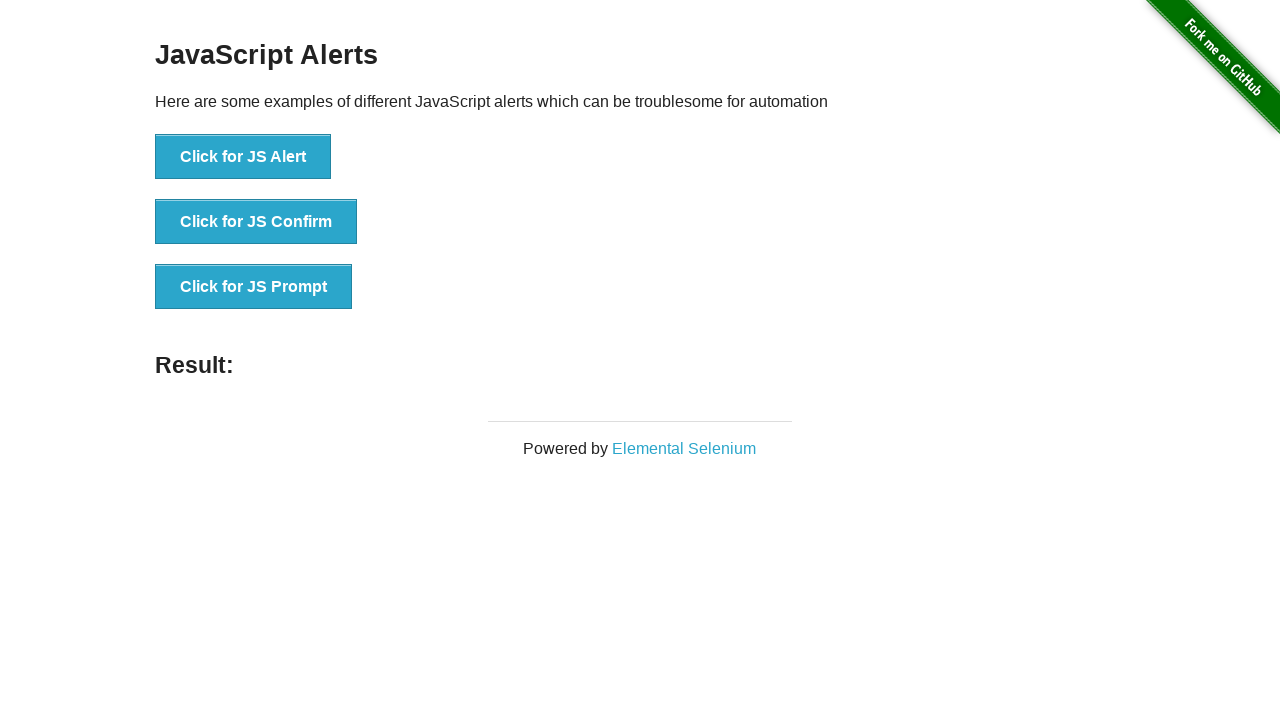

Clicked button to trigger JavaScript prompt at (254, 287) on xpath=//button[normalize-space()='Click for JS Prompt']
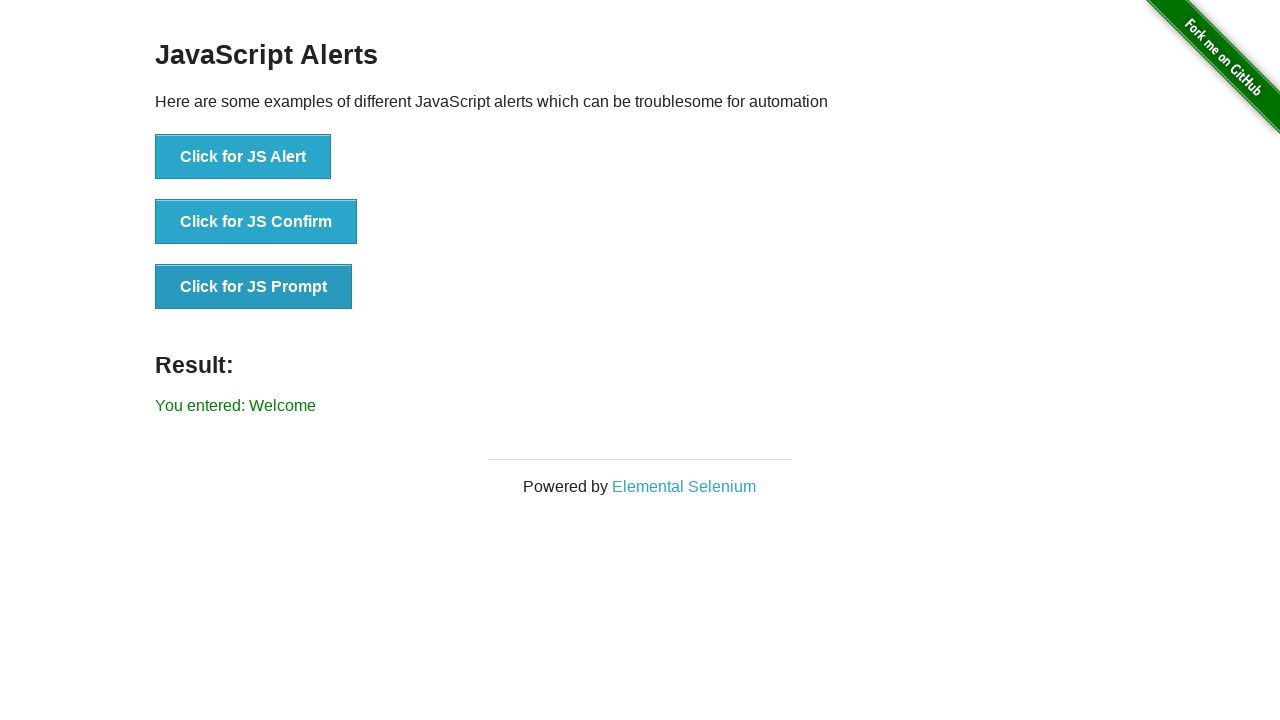

Waited for result element to confirm prompt was accepted
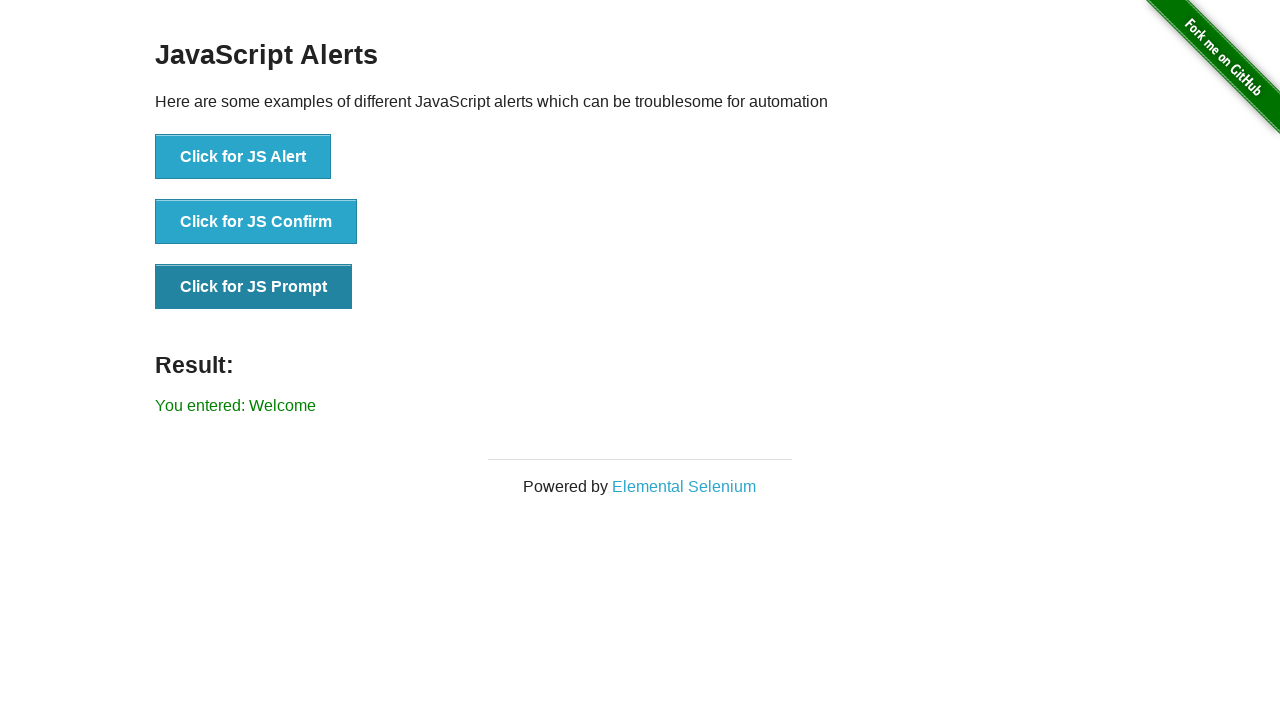

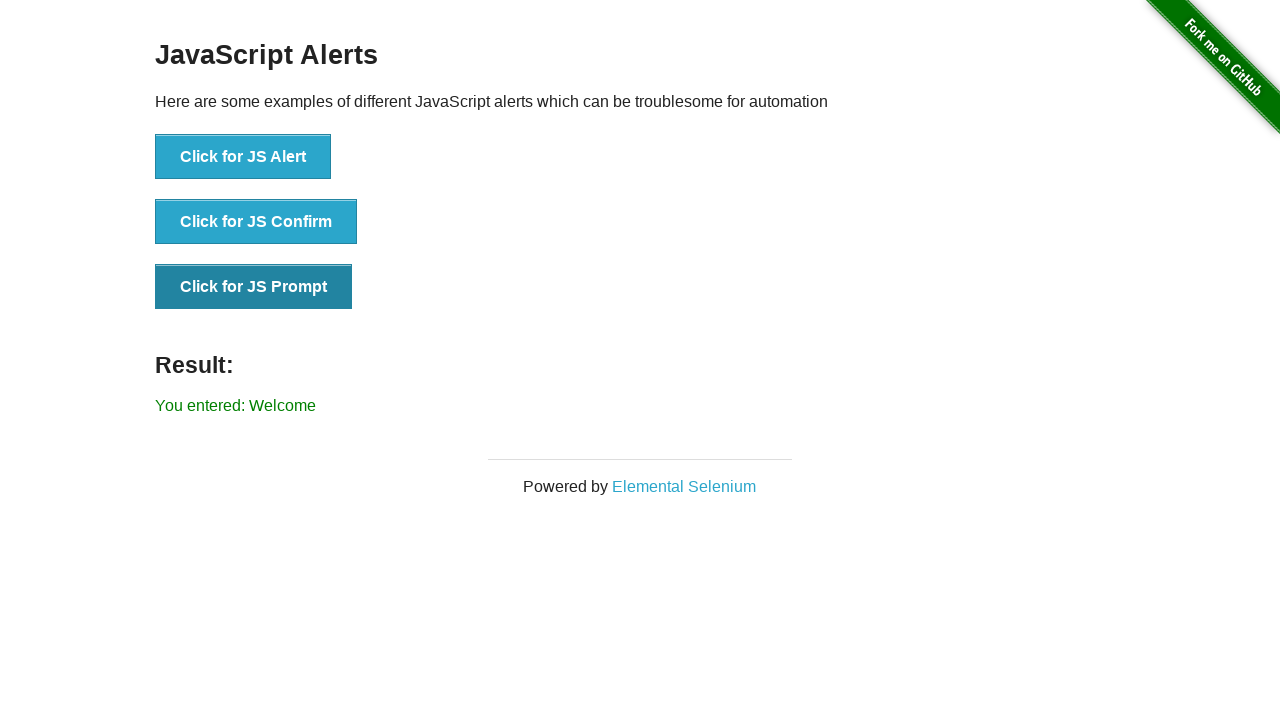